Tests the Browse Languages page by verifying the table headers (Language, Author, Date, Comments, Rate) are displayed correctly

Starting URL: http://www.99-bottles-of-beer.net

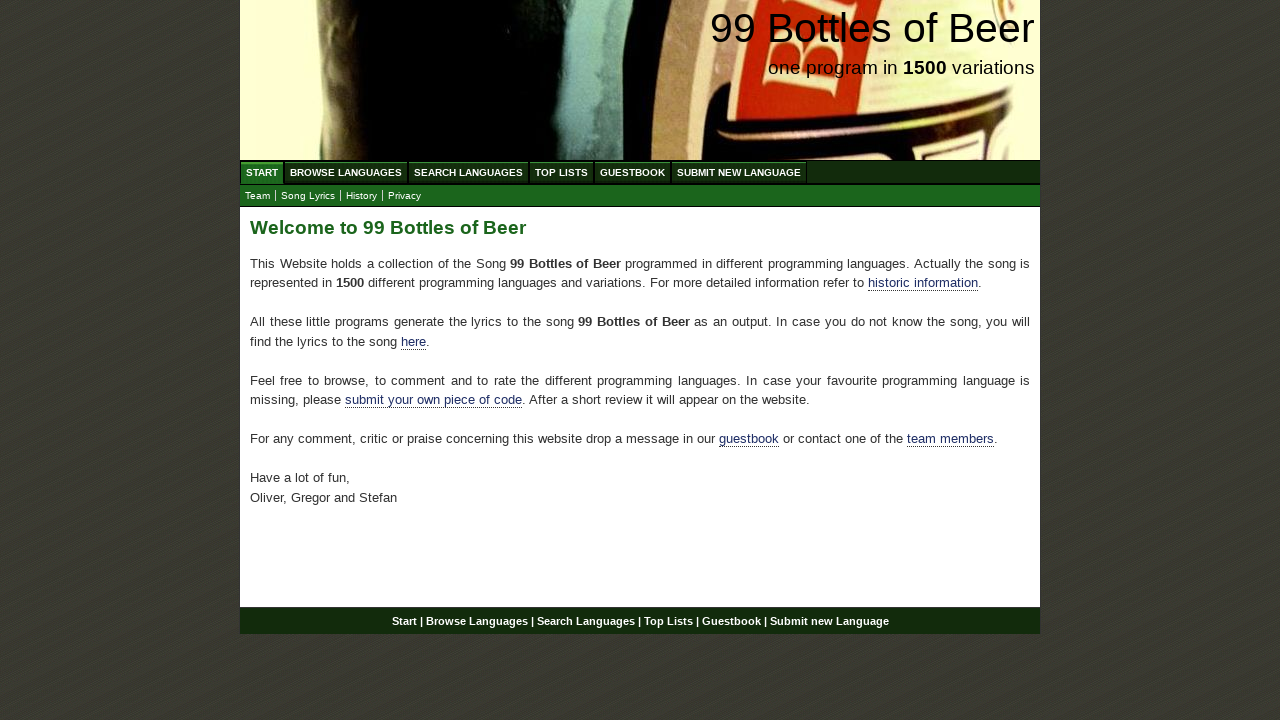

Clicked Browse Languages link in menu at (346, 172) on ul#menu a[href='/abc.html']
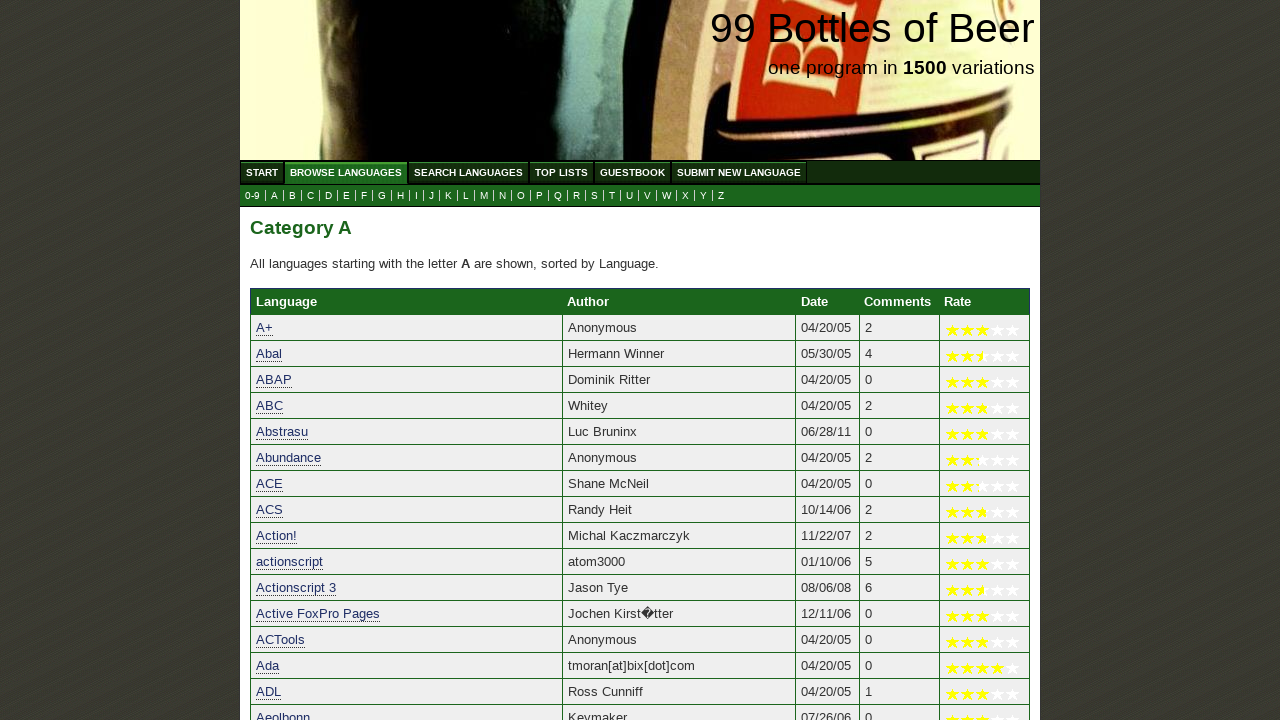

Table headers loaded
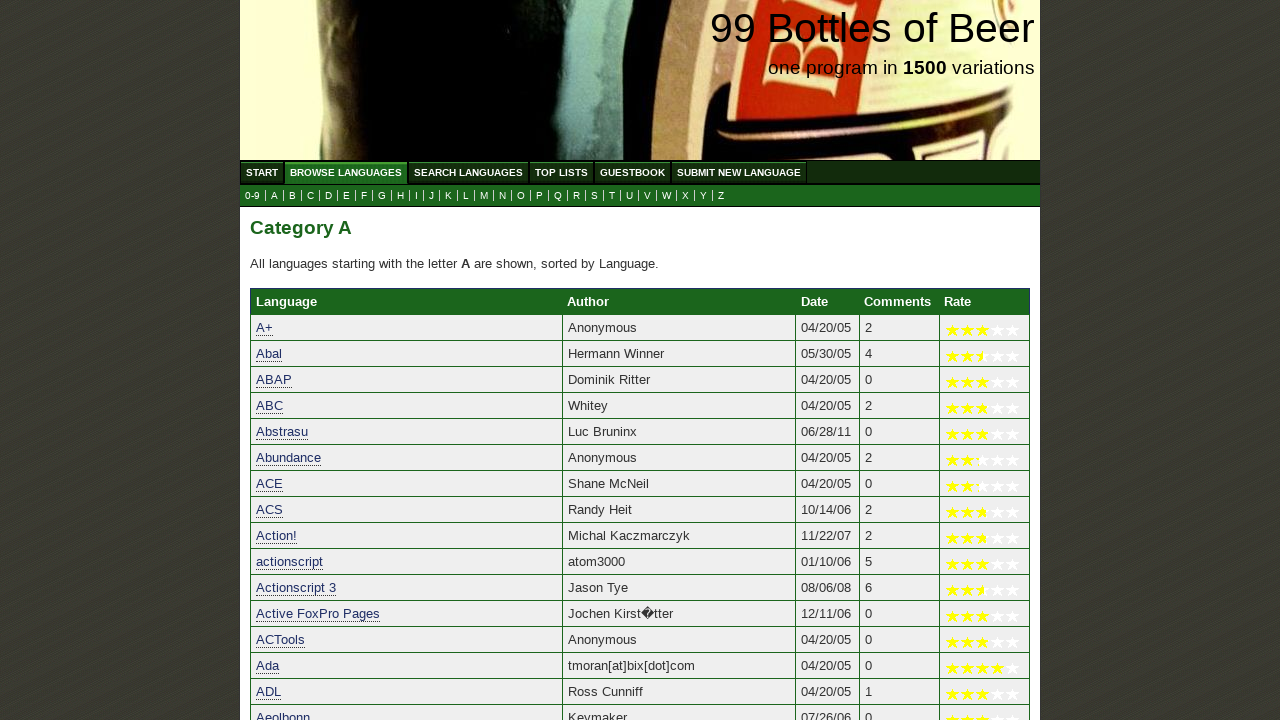

Located table header cells
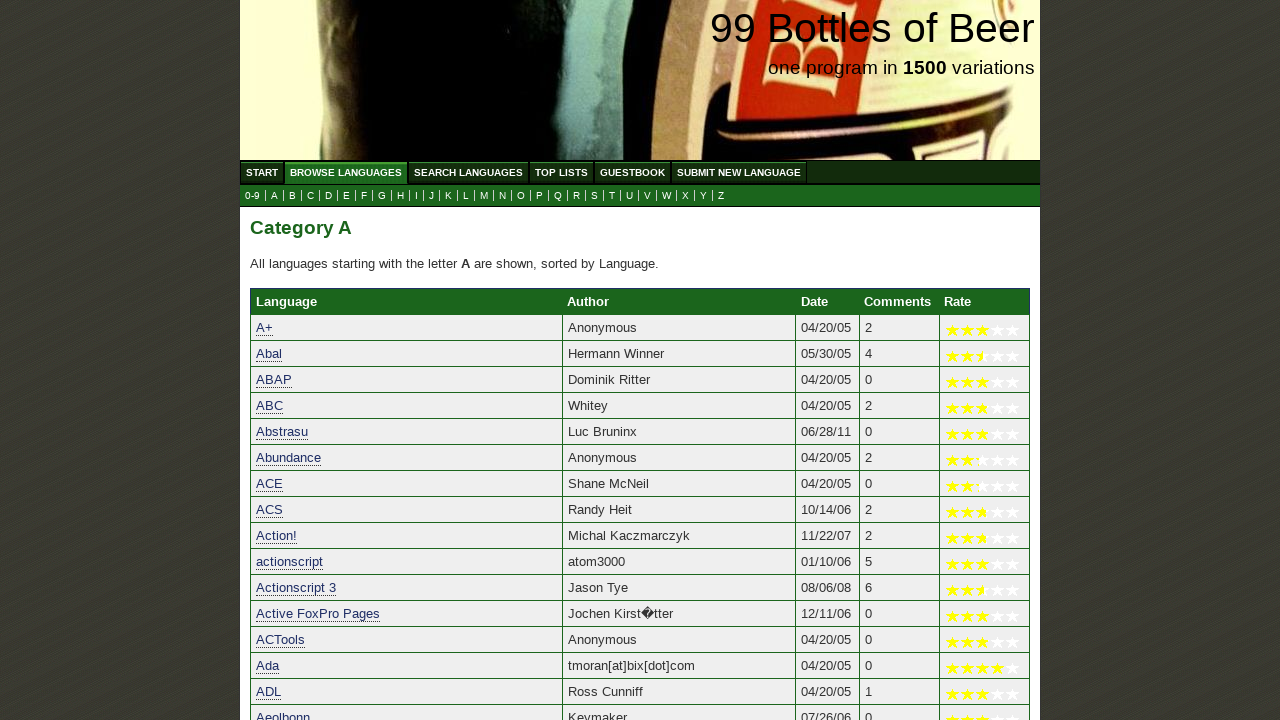

First header cell is visible (Language, Author, Date, Comments, Rate headers verified)
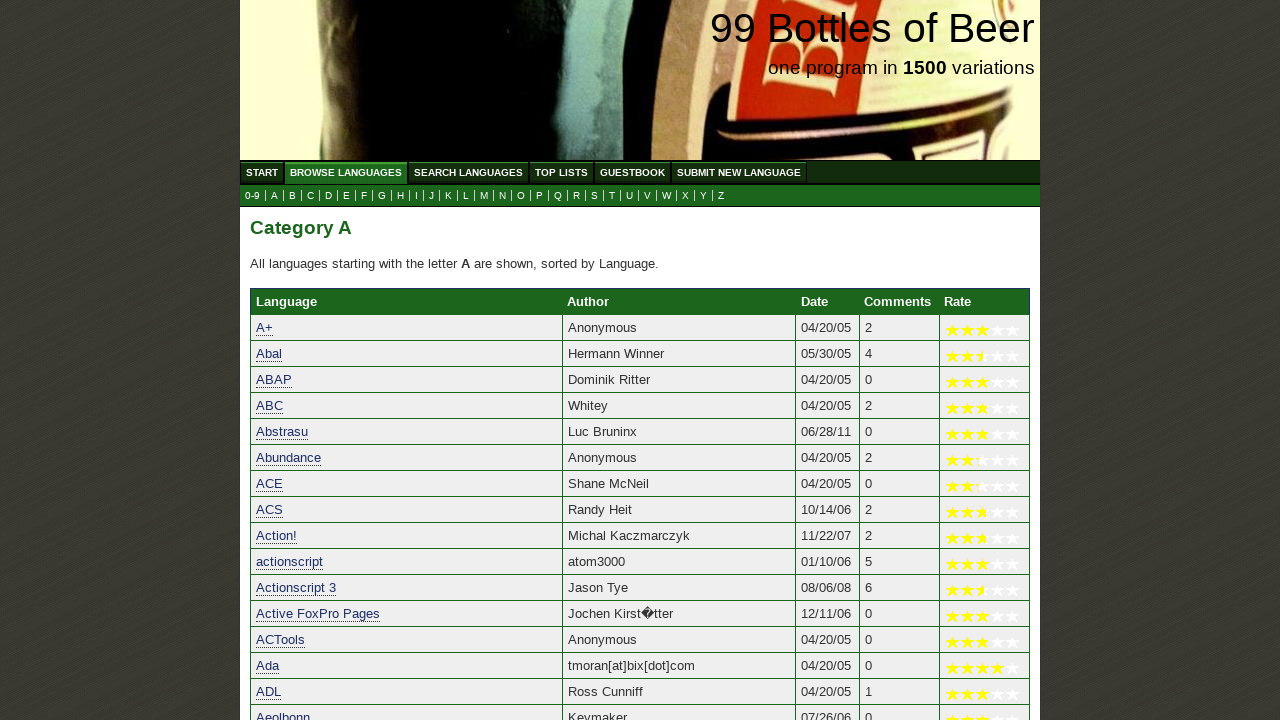

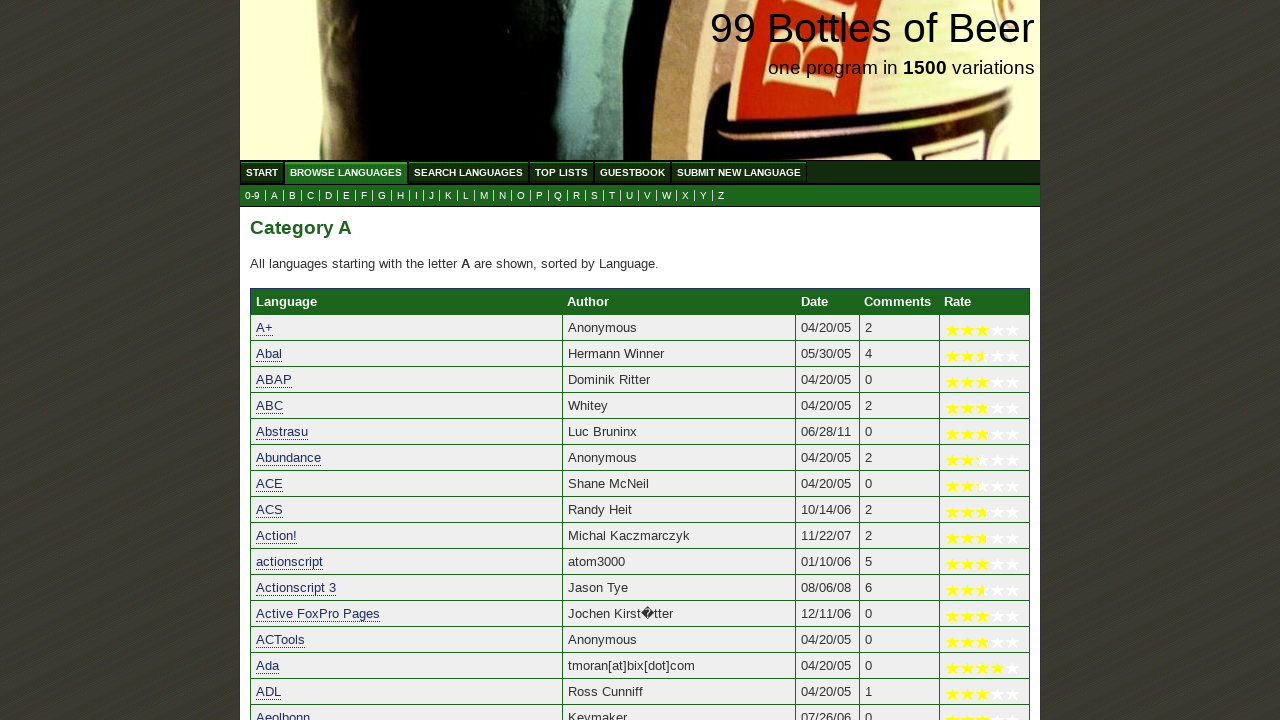